Navigates to the French BODACC (official bulletin of civil and commercial announcements) open data export page with specific filters applied, and clicks on an export/download button.

Starting URL: https://bodacc-datadila.opendatasoft.com/explore/dataset/annonces-commerciales/export/?sort=dateparution&rows=10000&refine.publicationavis=A&refine.familleavis_lib=Proc%C3%A9dures+collectives&refine.typeavis_lib=Avis+initial

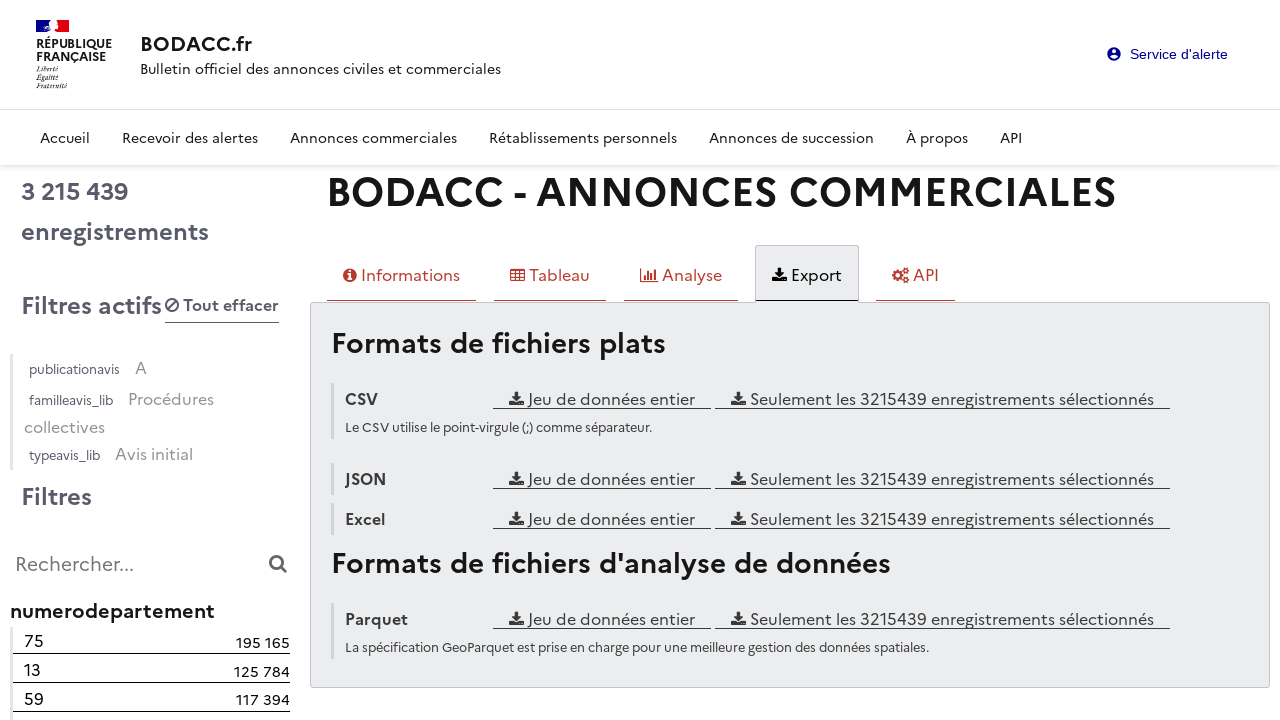

Waited for export page to load with networkidle state
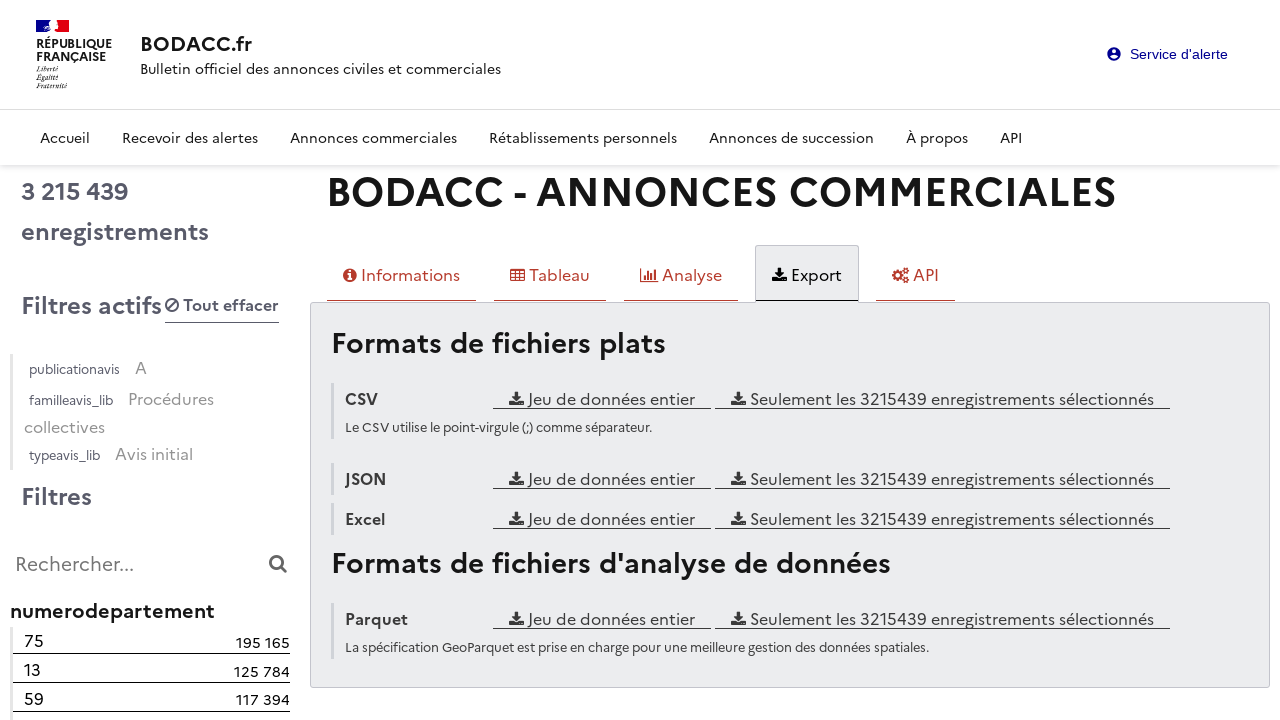

Clicked export/download button to download CSV file at (738, 399) on xpath=//*[@id="main"]/div/div[4]/div[2]/div[2]/div[8]/div/div/div/div[1]/ul/li[1
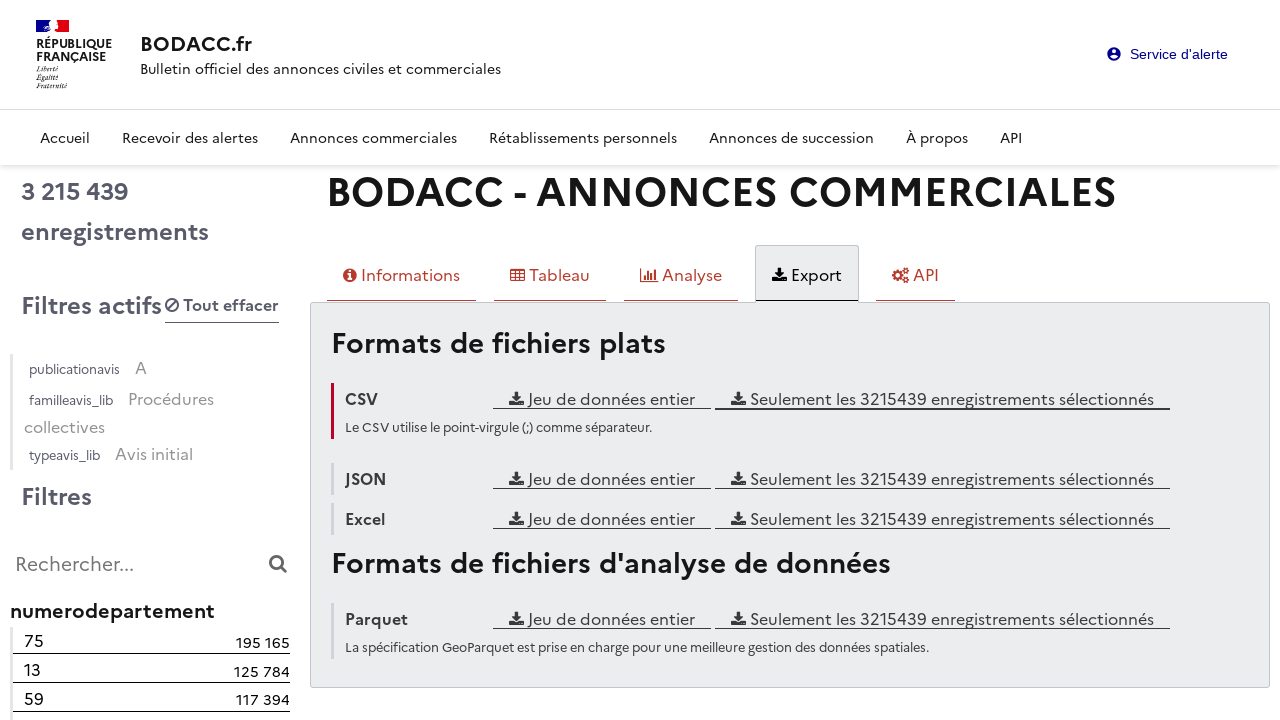

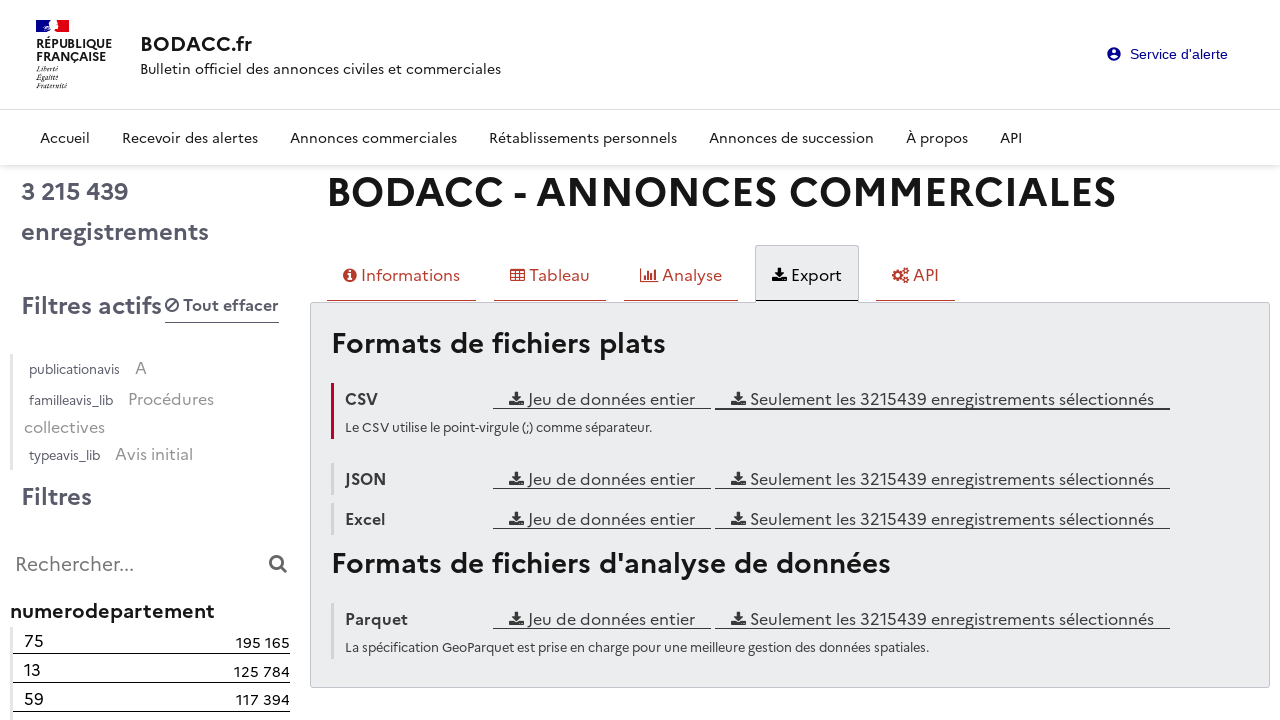